Tests JavaScript prompt alert handling by clicking a button that triggers a prompt, entering a name, accepting it, and verifying the result.

Starting URL: https://demoqa.com/alerts

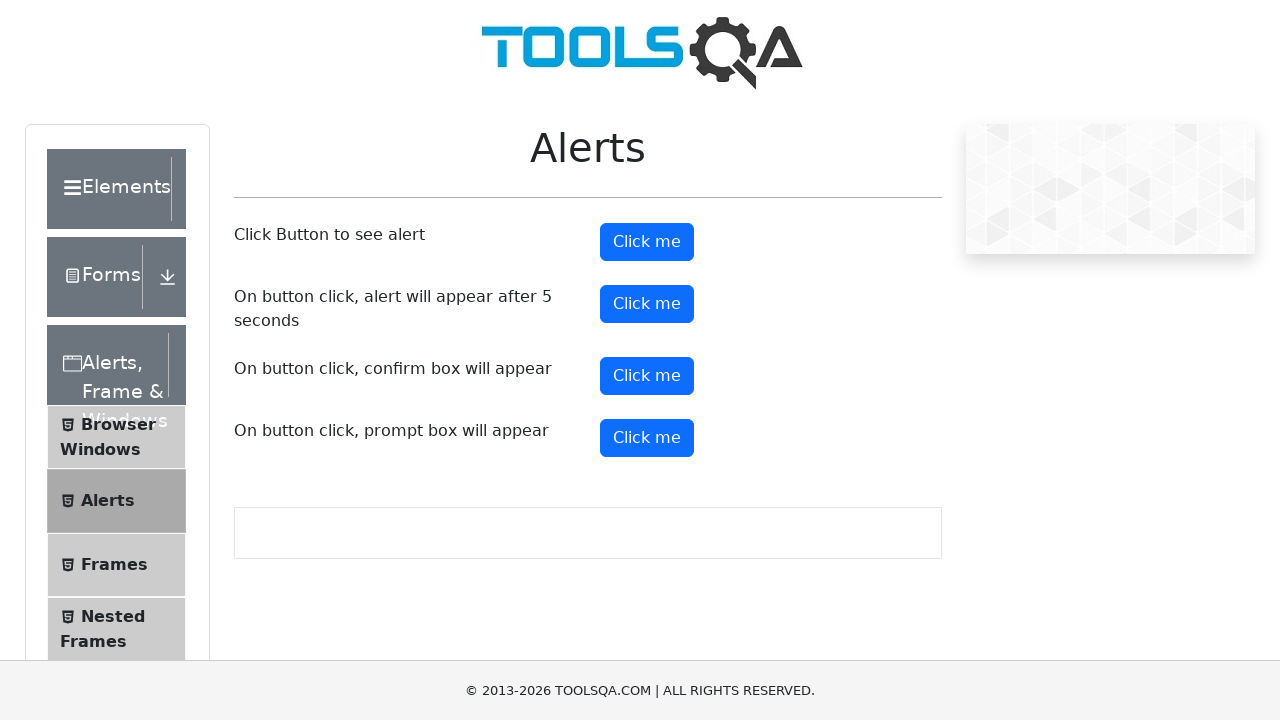

Set up dialog handler to accept prompt with name 'Emma'
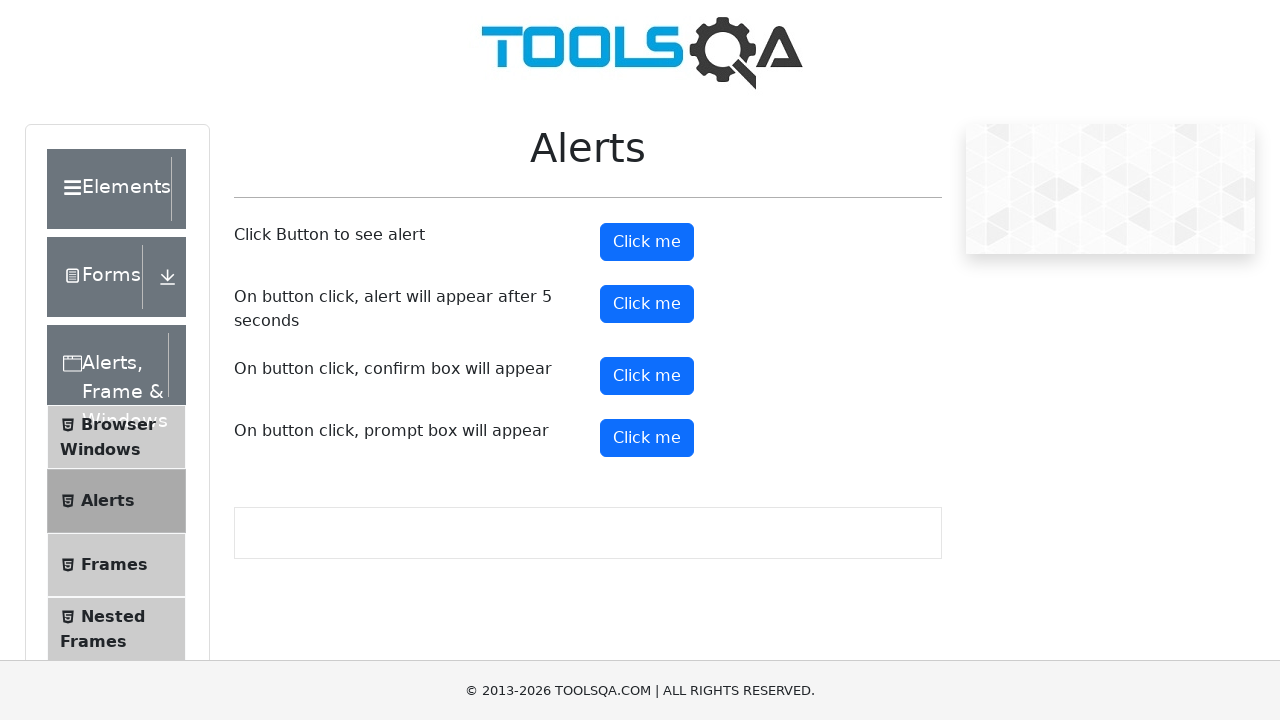

Clicked prompt button to trigger JavaScript prompt dialog at (647, 438) on #promtButton
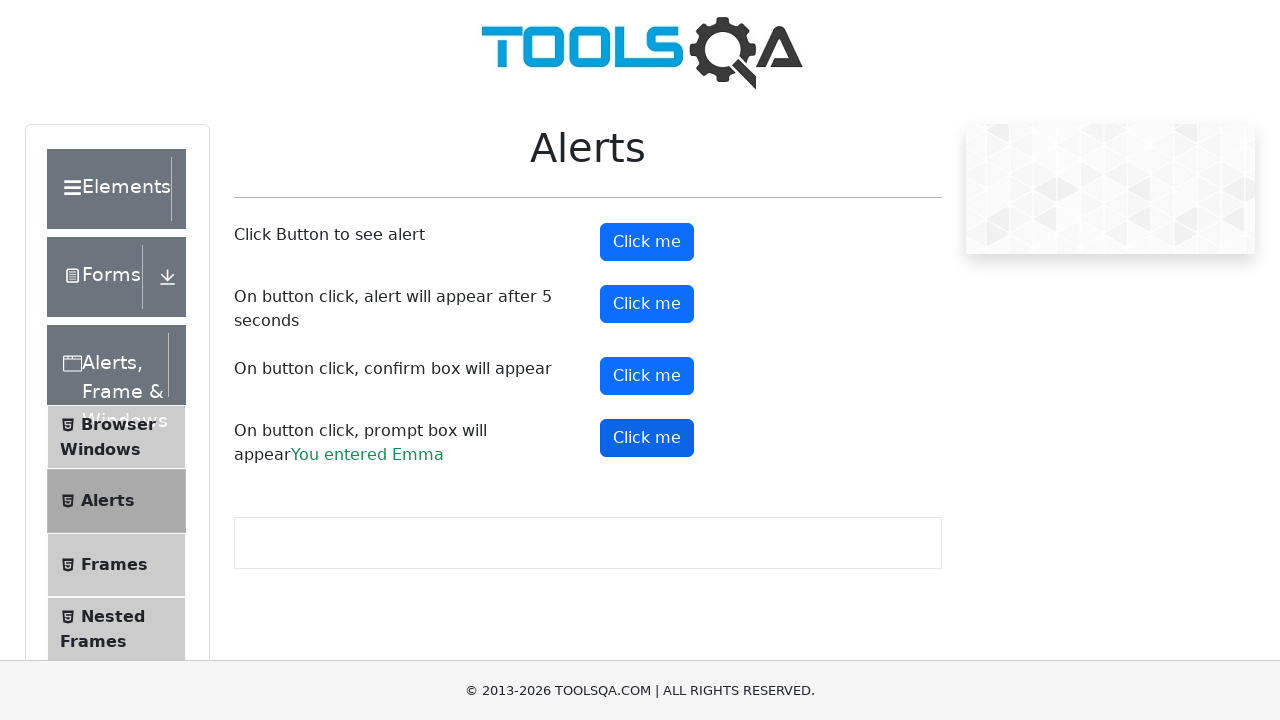

Prompt result text appeared on page
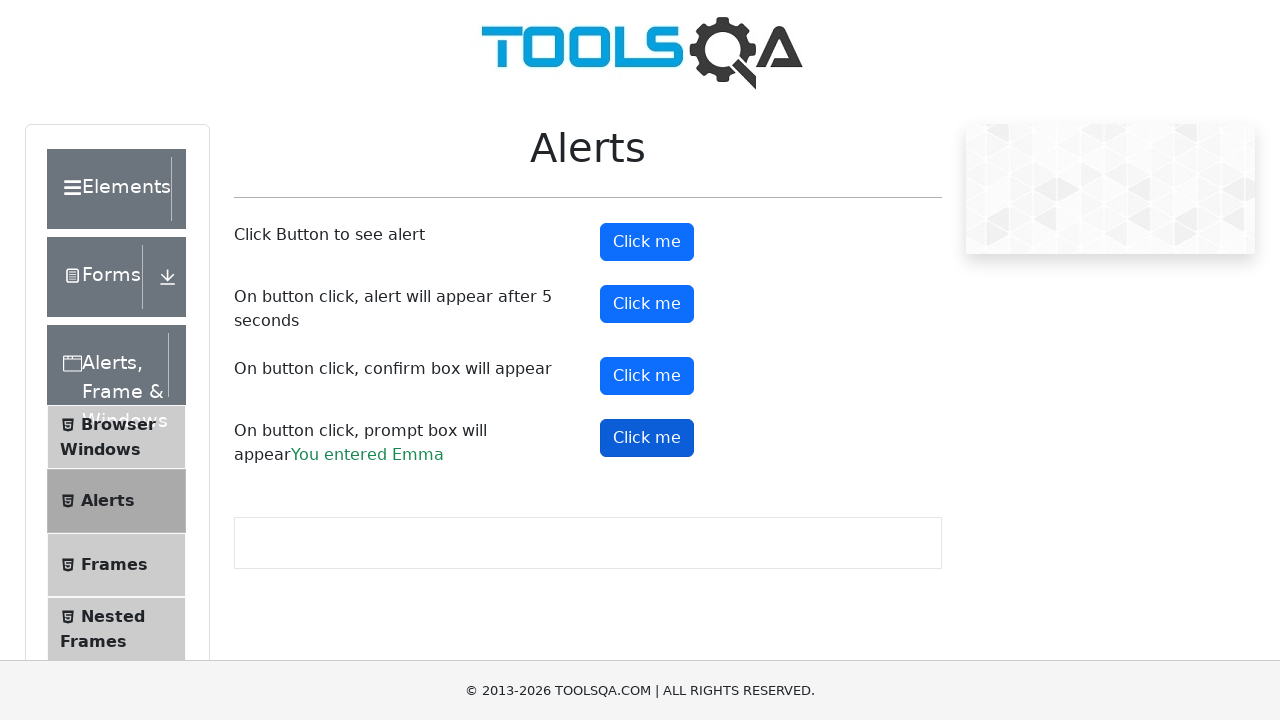

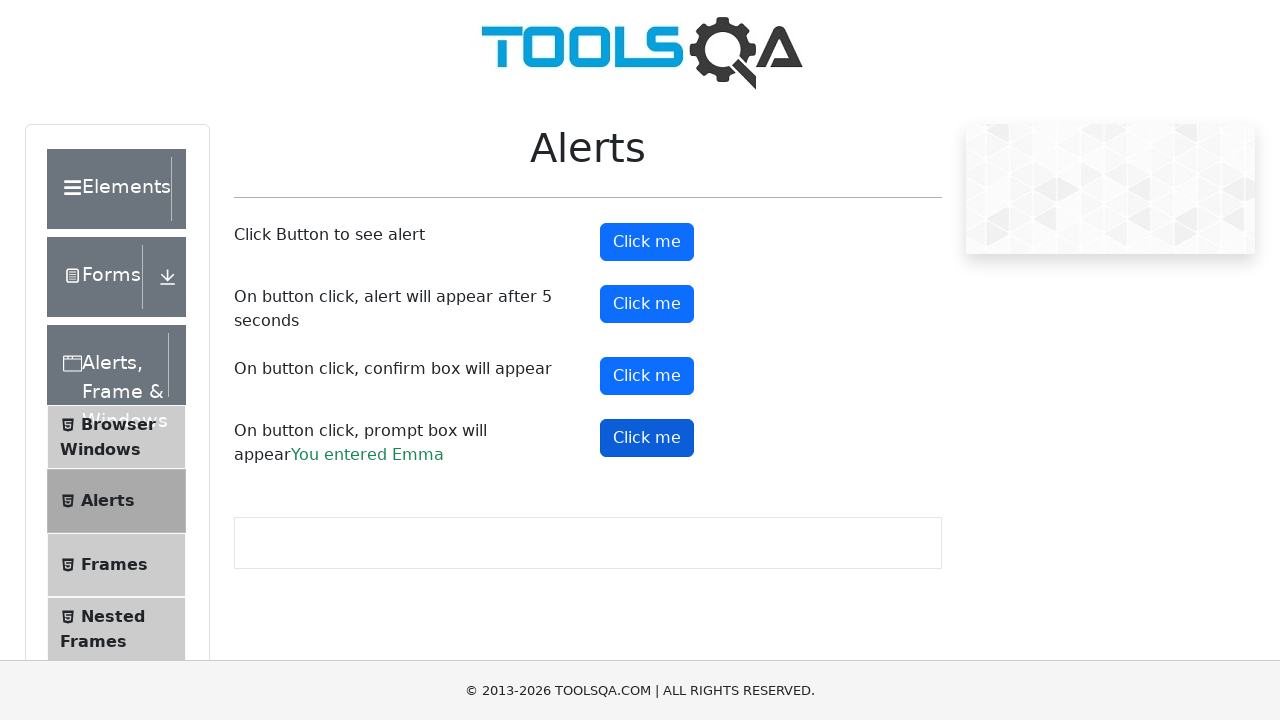